Creates a new paste on pastebin.com by filling in code content, setting expiration time to 10 minutes, and adding a title

Starting URL: https://pastebin.com

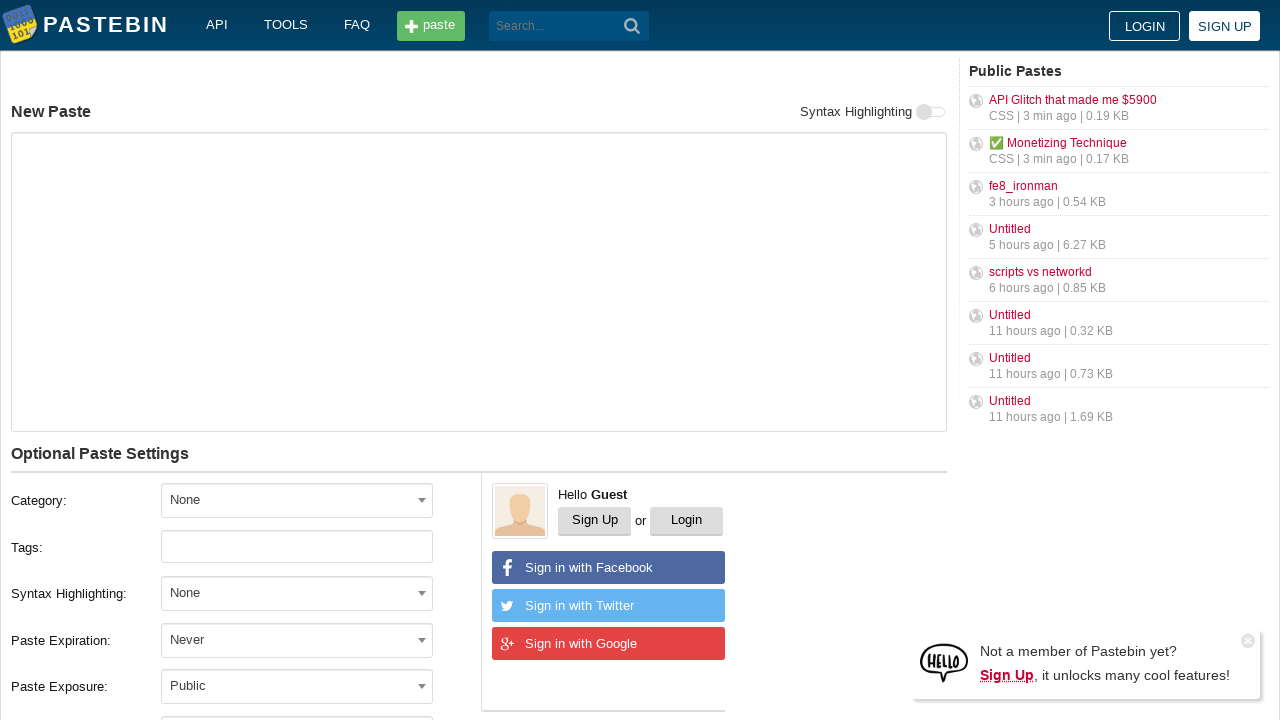

Filled paste content with 'Hello from WebDriver' on #postform-text
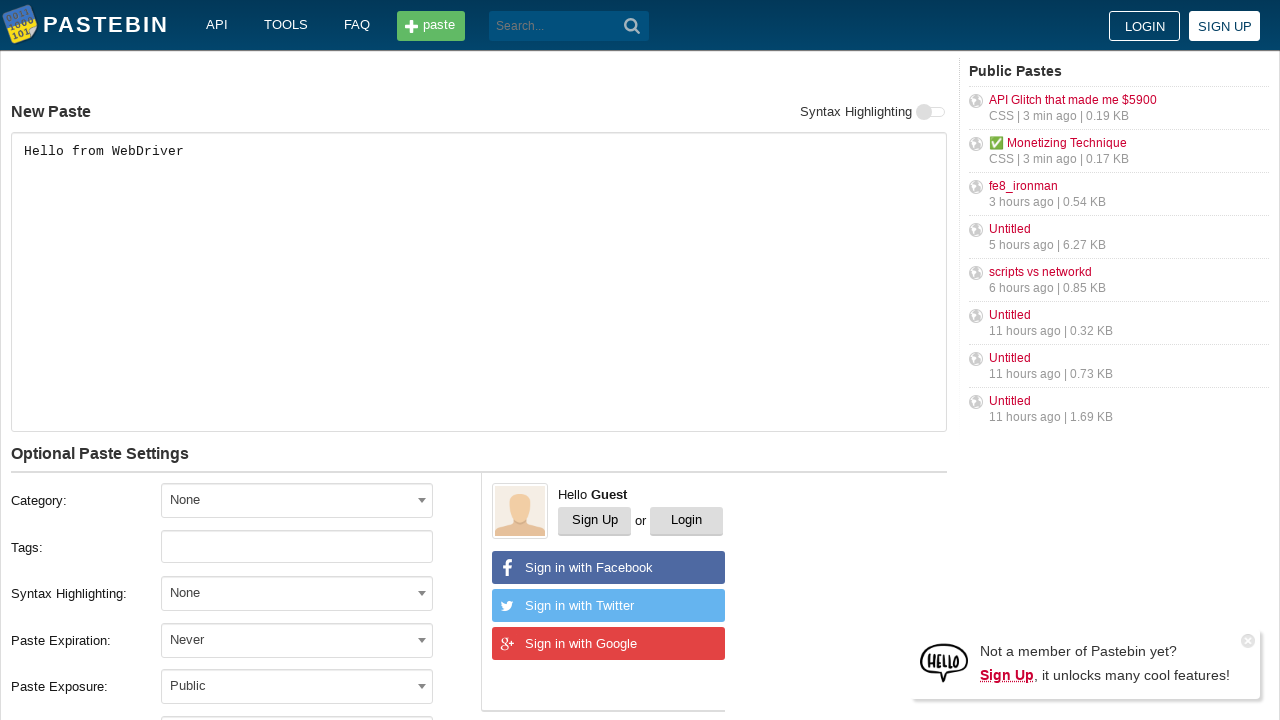

Clicked expiration dropdown to open options at (422, 640) on div.form-group.field-postform-expiration span.select2-selection__arrow
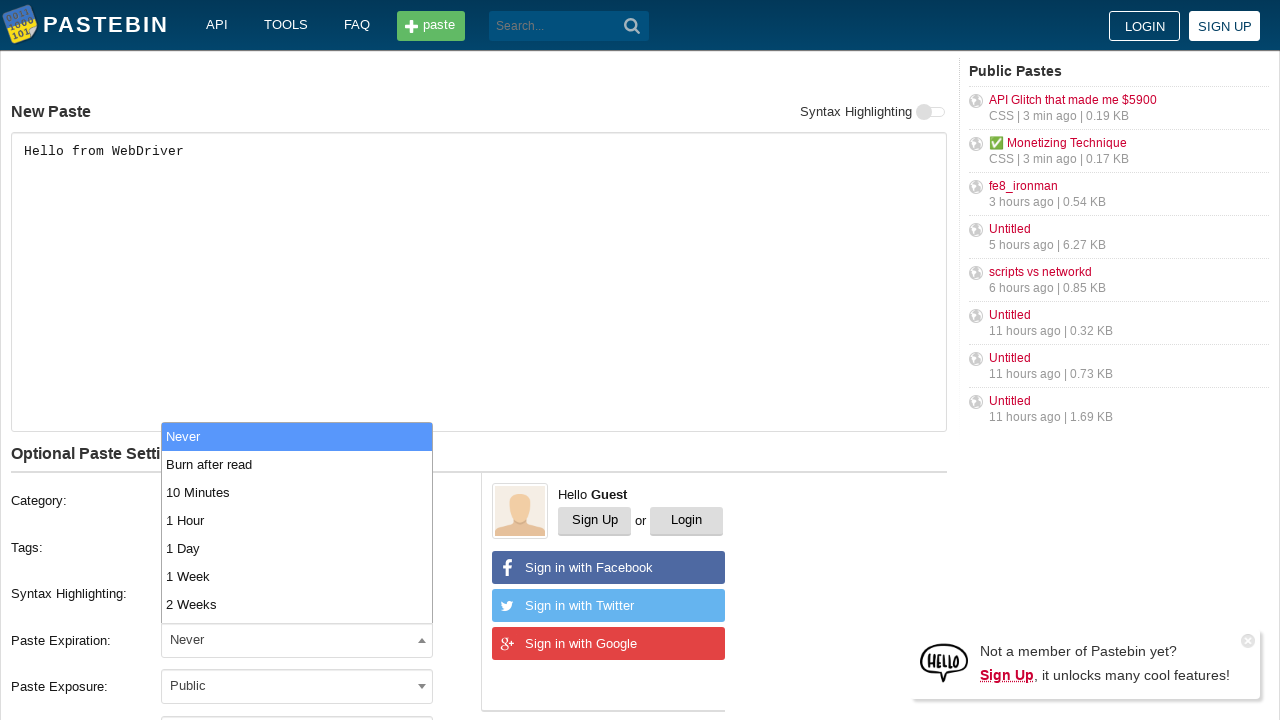

Selected '10 Minutes' expiration time from dropdown at (297, 492) on xpath=//span[@class="select2-results"]/ul[@class="select2-results__options"]/li[
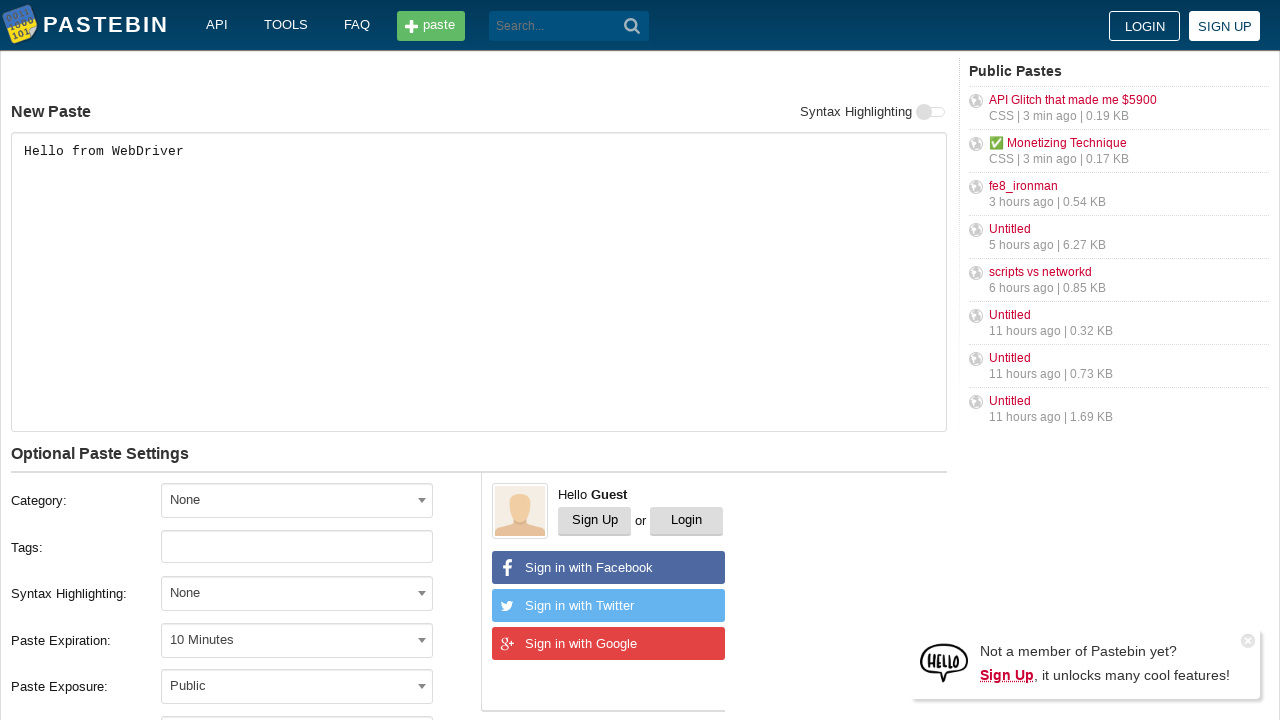

Filled paste title with 'helloweb' on #postform-name
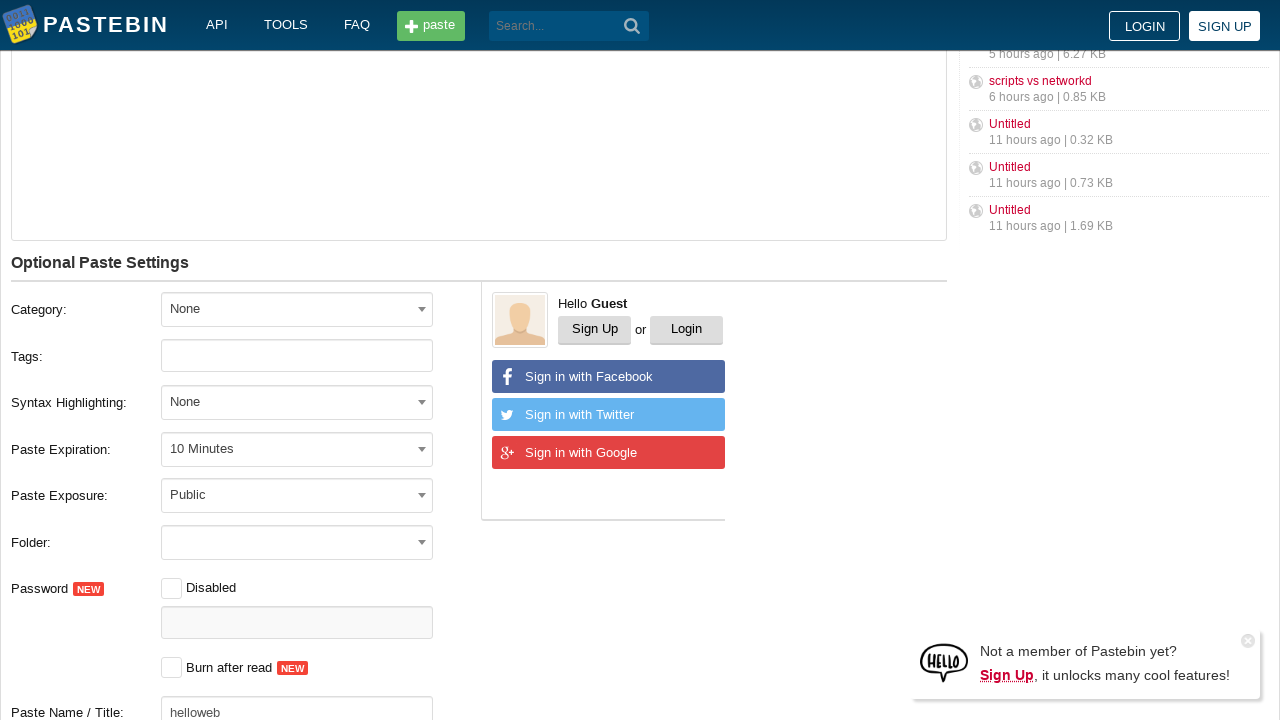

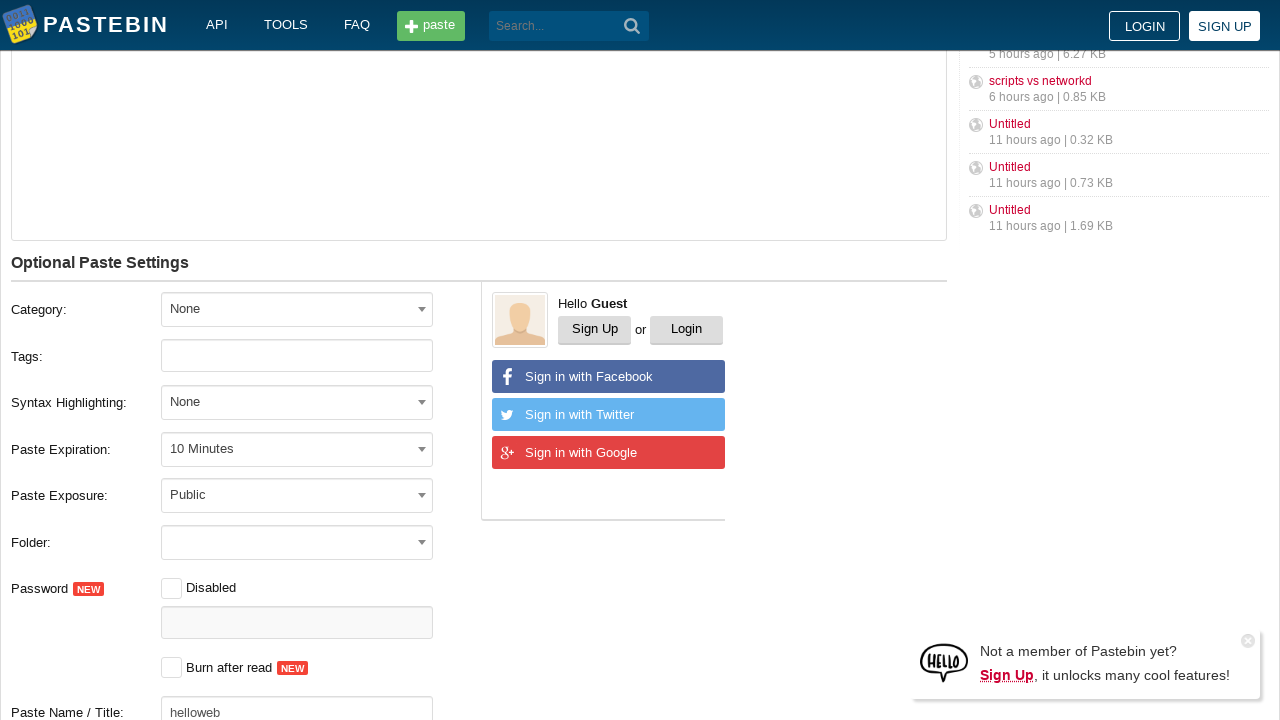